Tests table sorting by clicking the Due column header and verifying the values are sorted in ascending order

Starting URL: http://the-internet.herokuapp.com/tables

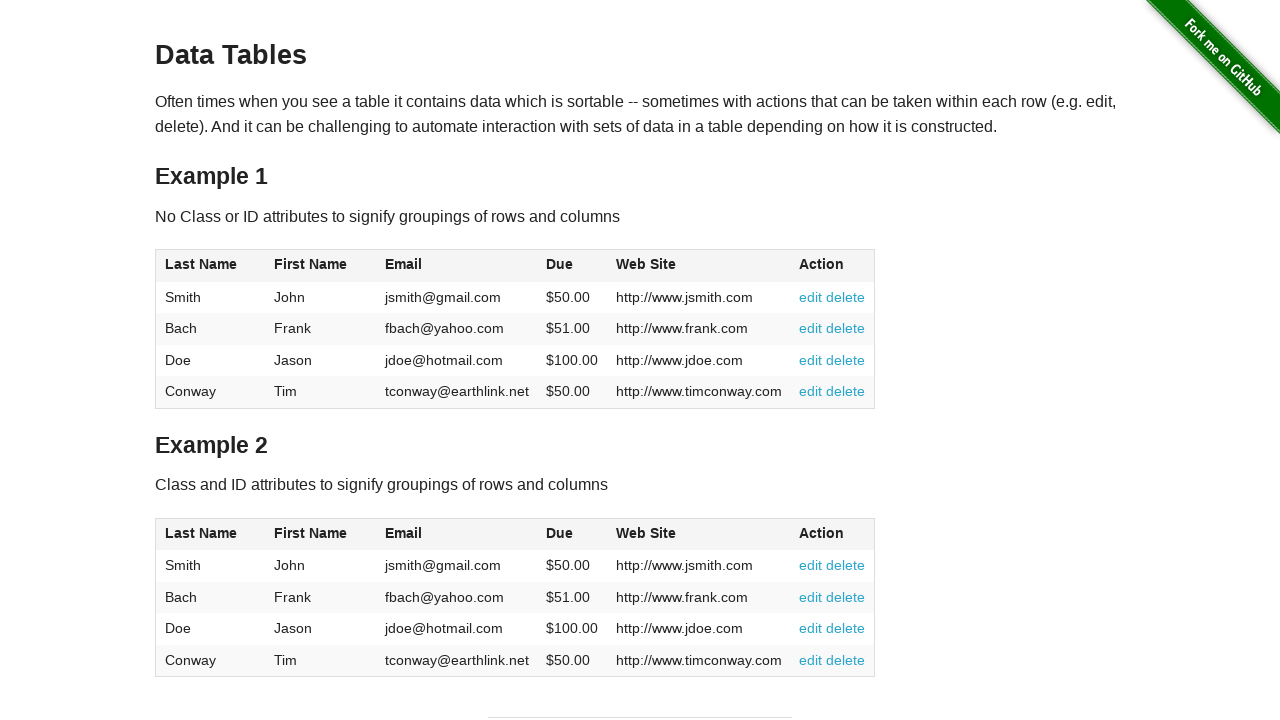

Clicked Due column header (4th column) to sort at (572, 266) on #table1 thead tr th:nth-of-type(4)
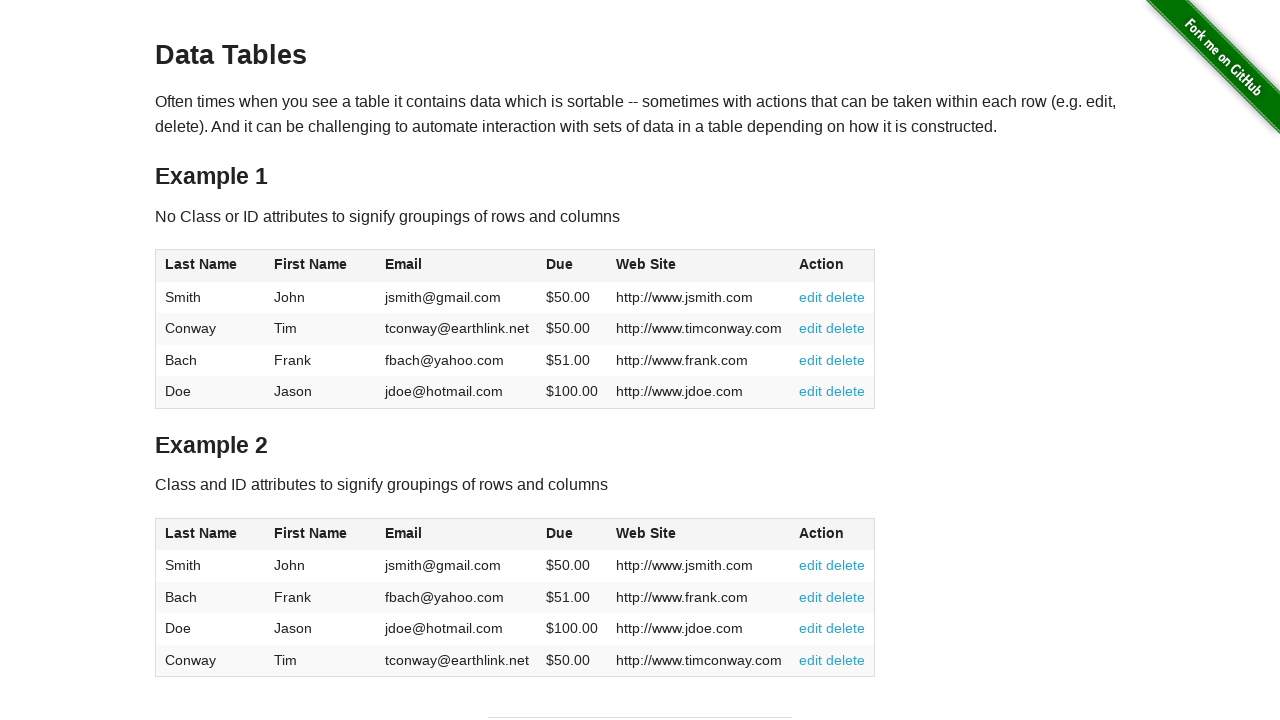

Waited for Due column values to load
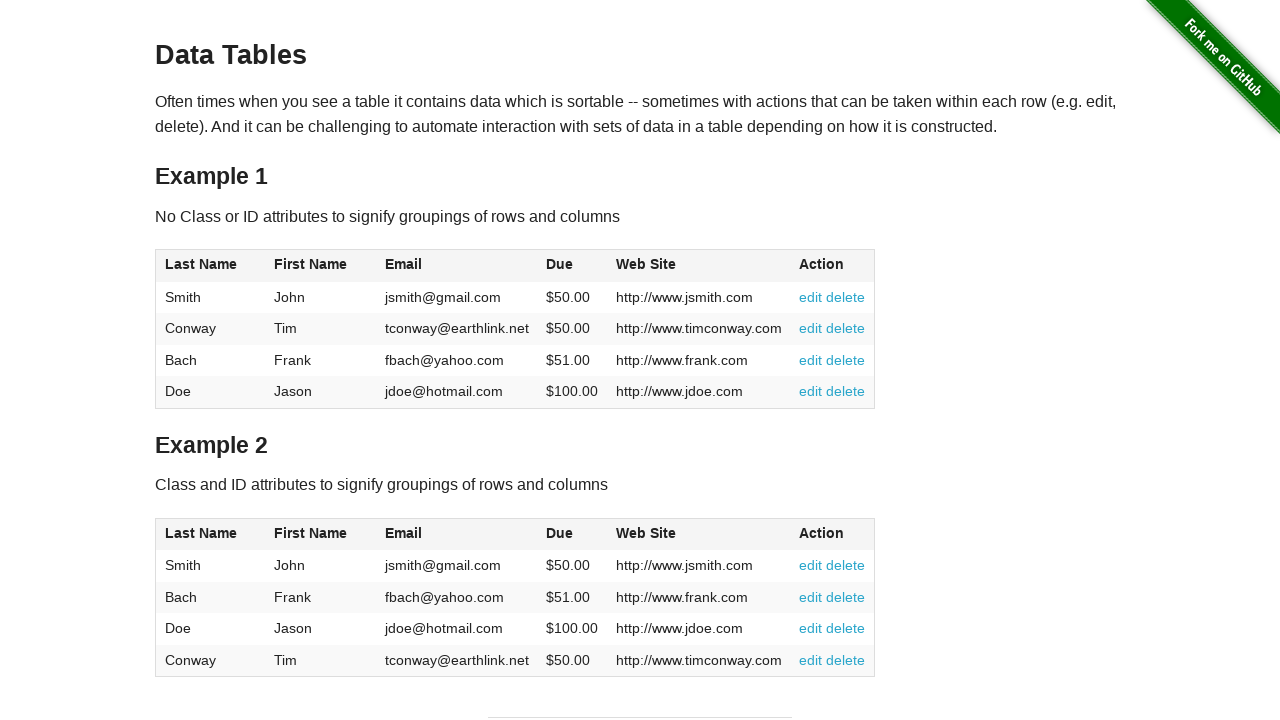

Retrieved all Due column cell elements
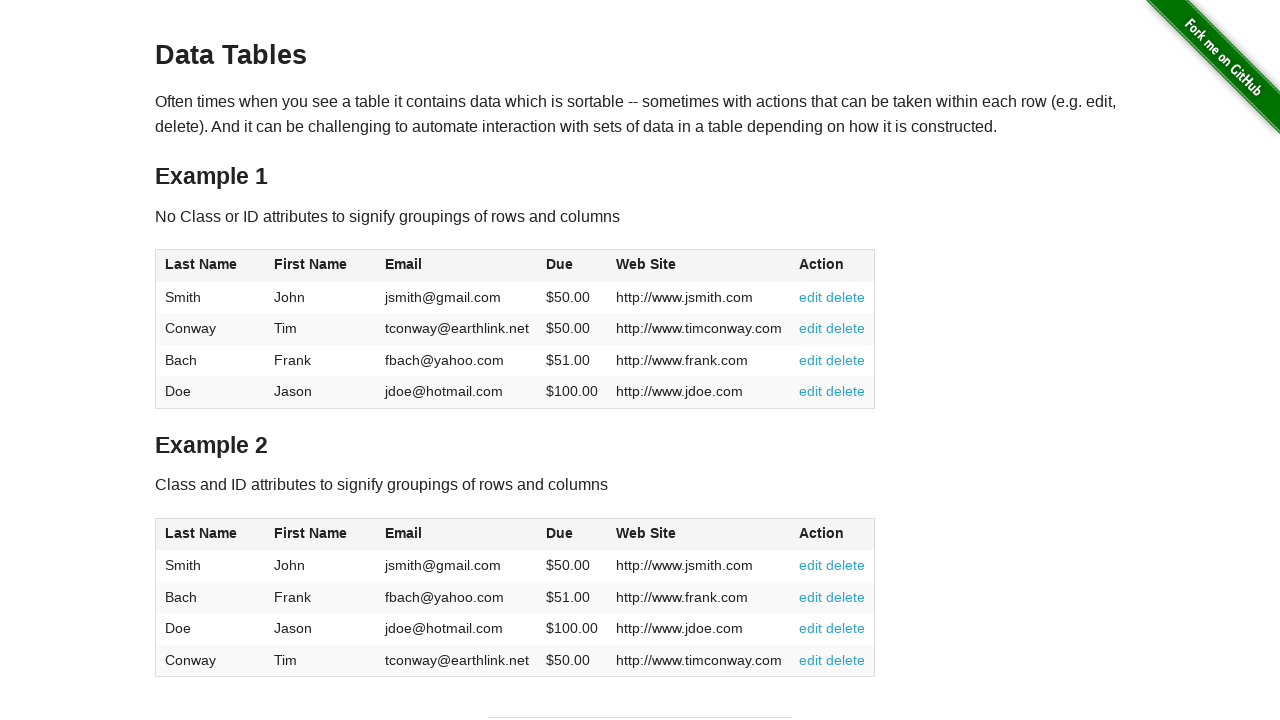

Extracted and formatted Due column values as floats
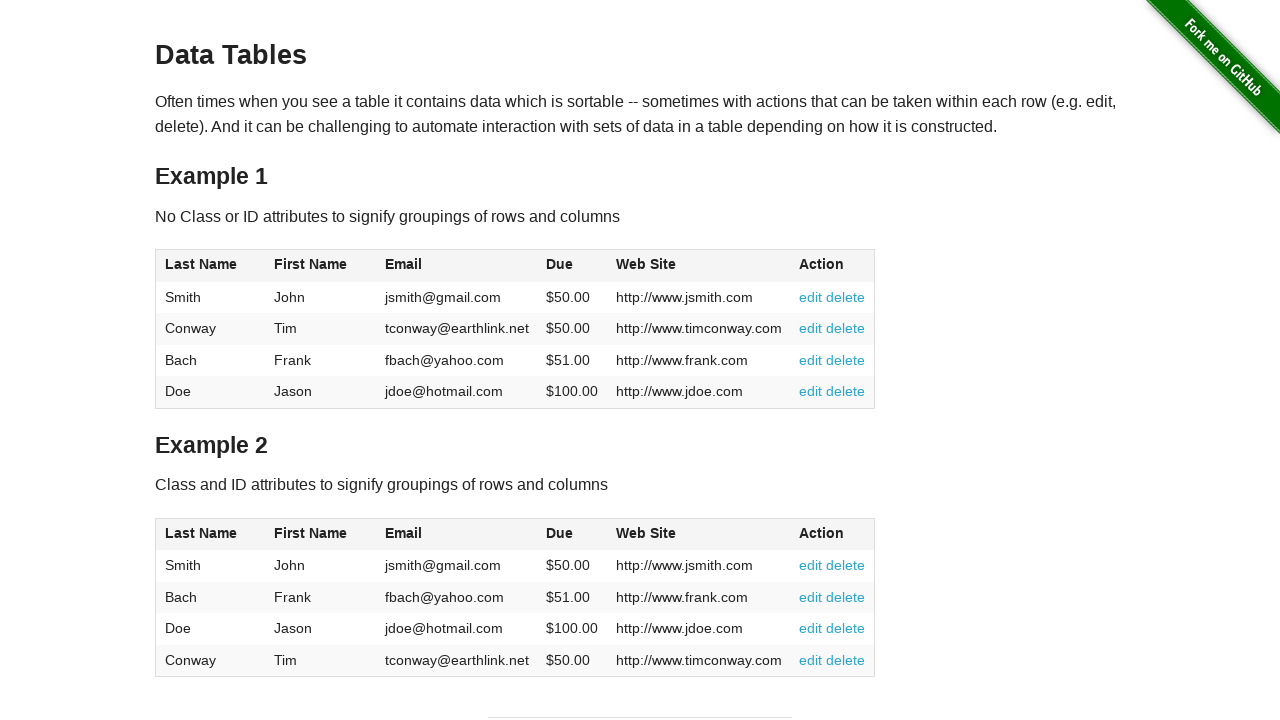

Verified Due column values are sorted in ascending order
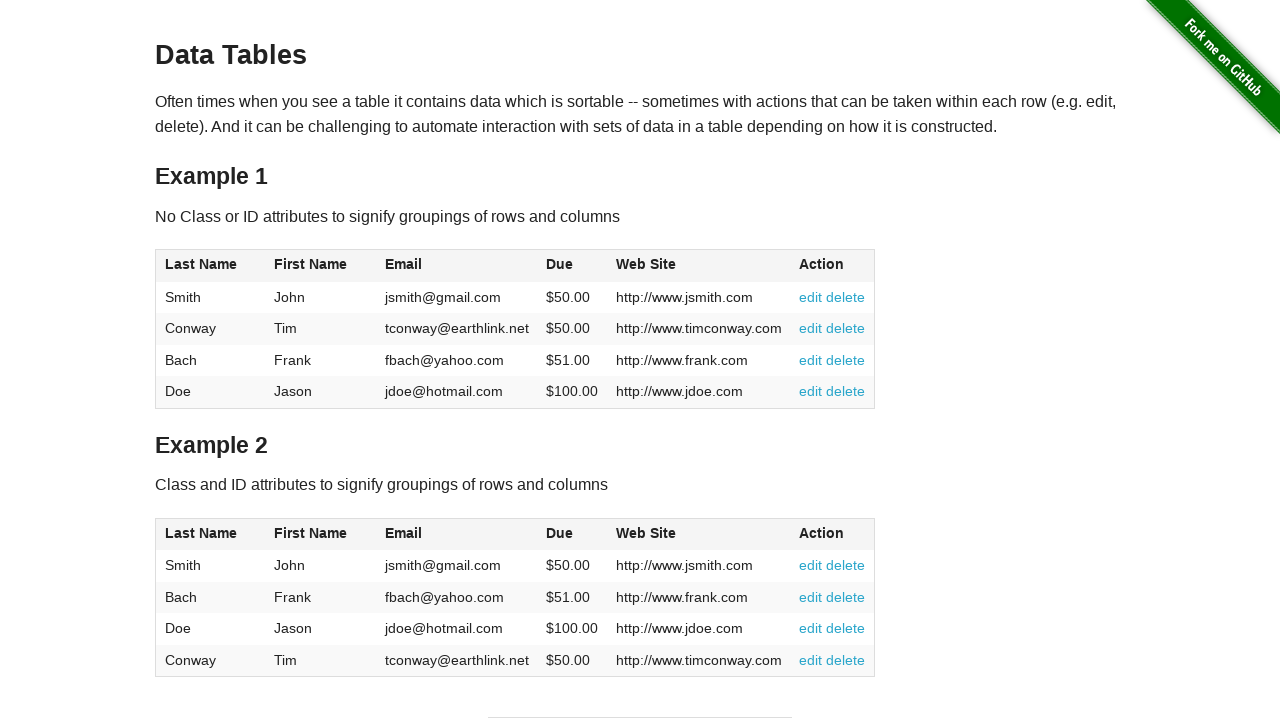

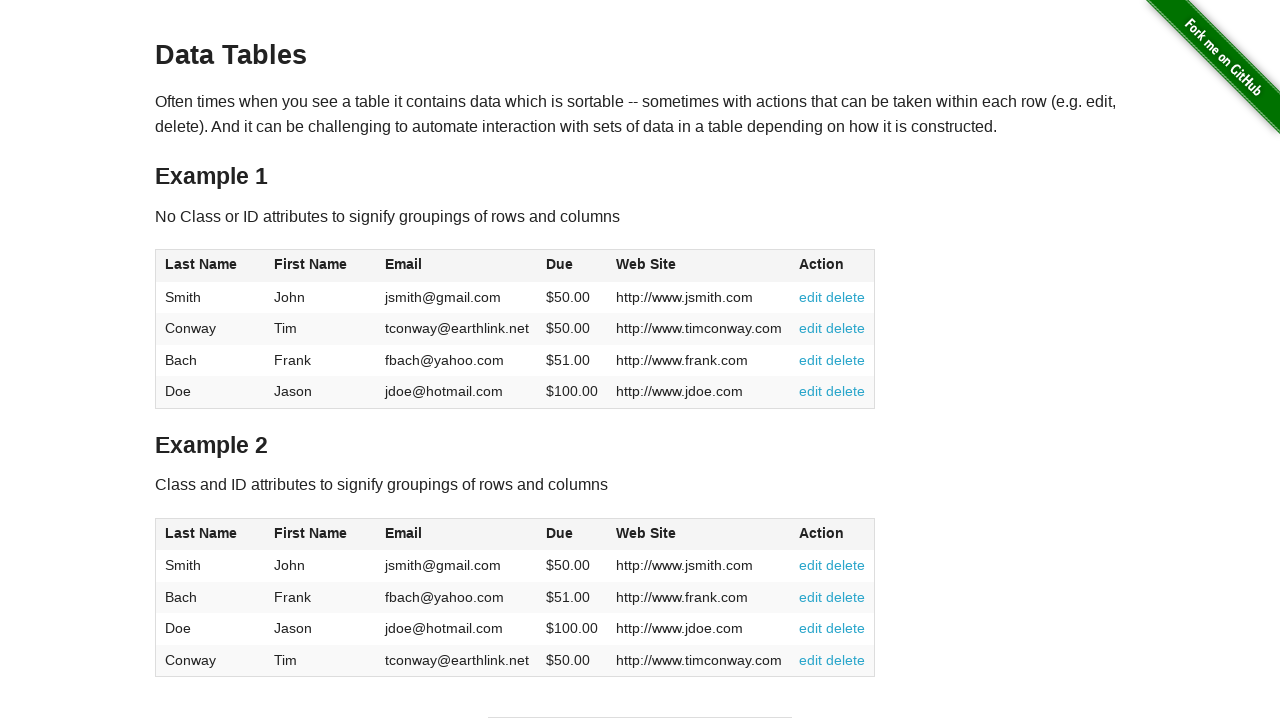